Tests drag and drop functionality on the jQuery UI demo page by dragging an element into a droppable target area within an iframe

Starting URL: https://jqueryui.com/droppable/

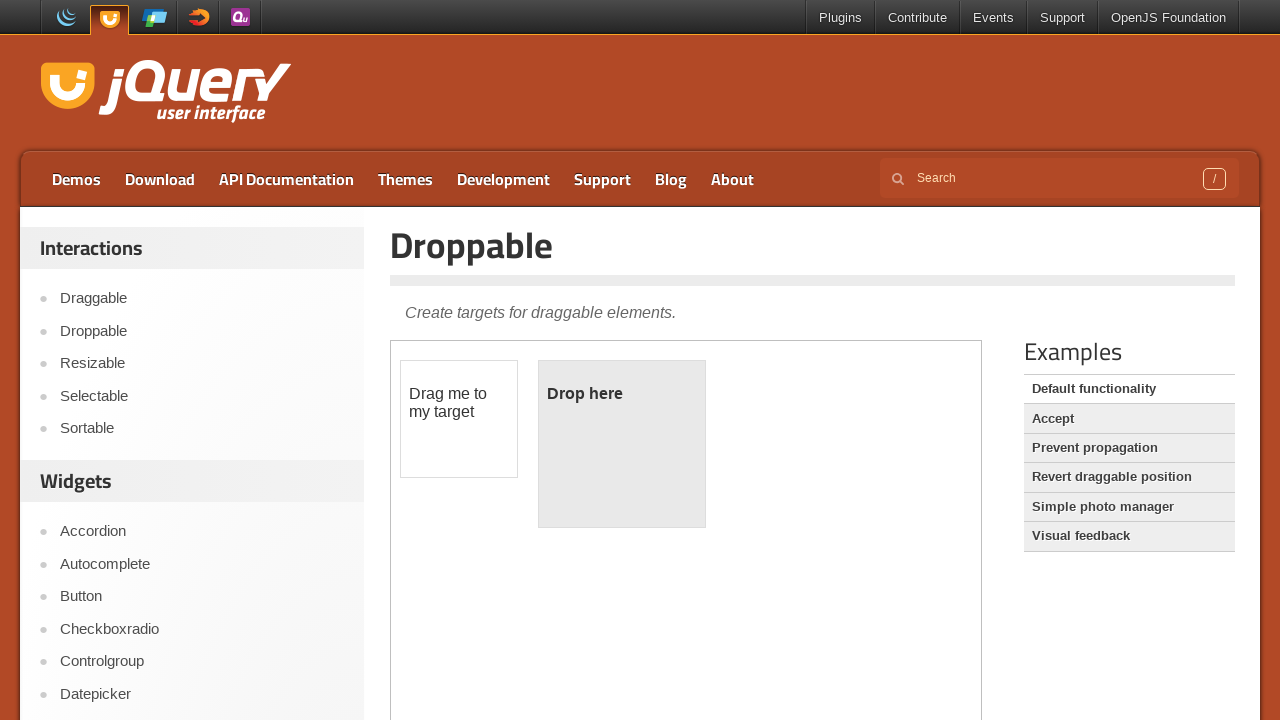

Located the demo iframe containing drag and drop elements
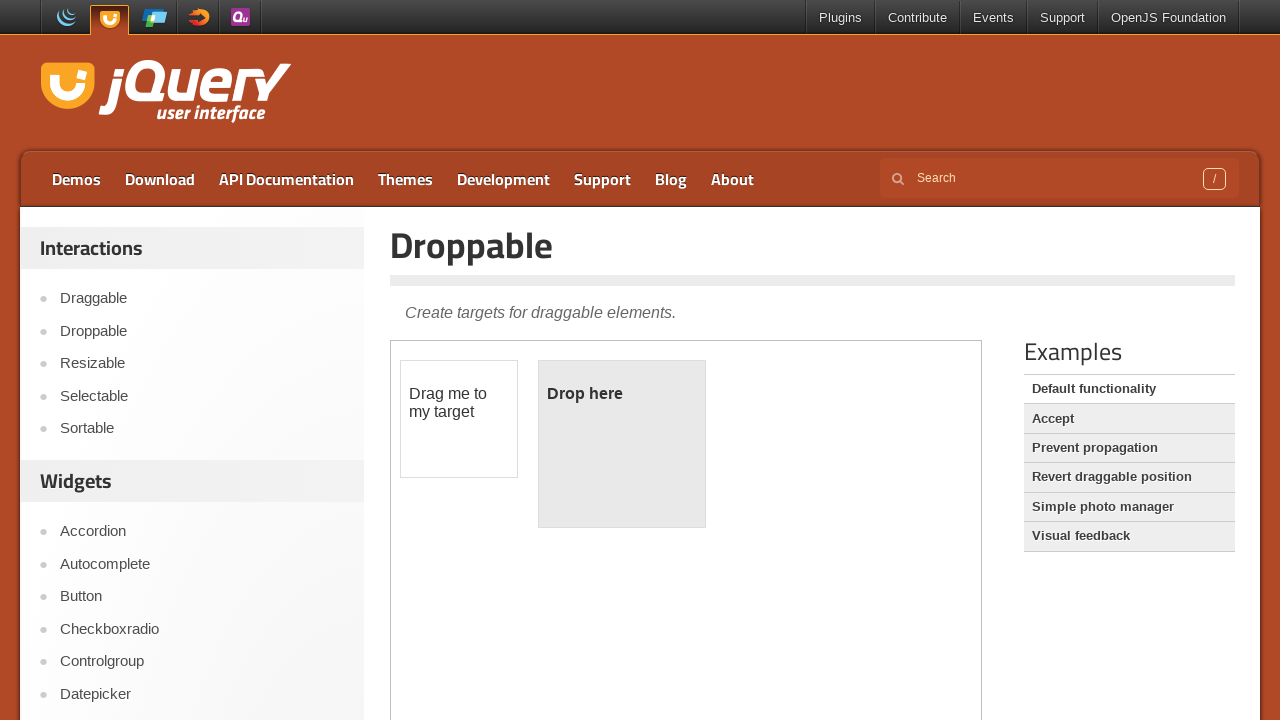

Located the draggable element with ID 'draggable'
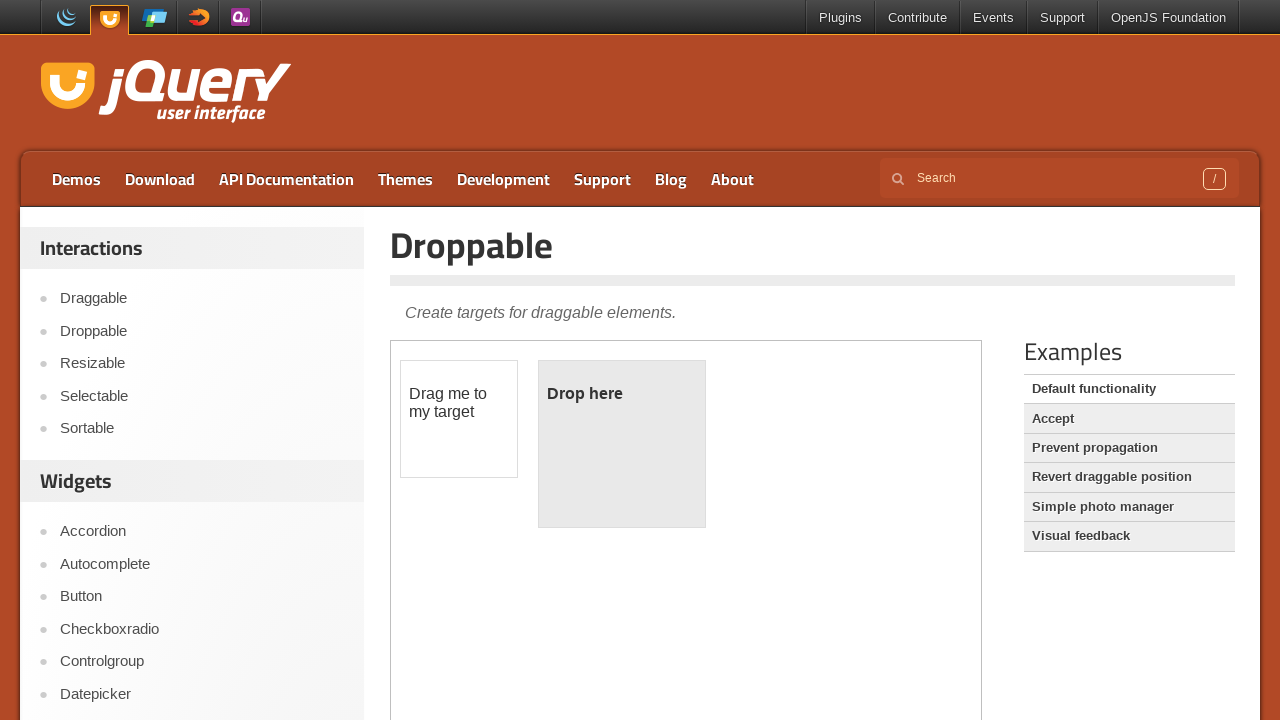

Located the droppable target element with ID 'droppable'
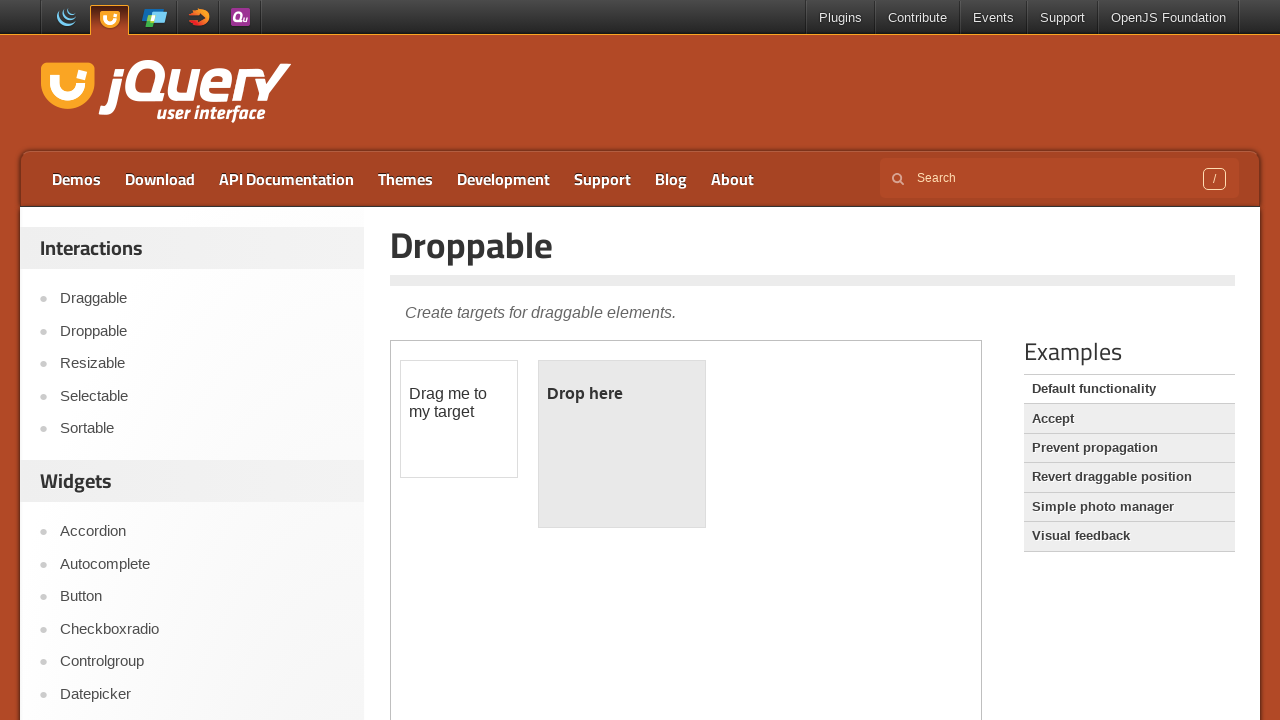

Successfully dragged the draggable element into the droppable target area at (622, 444)
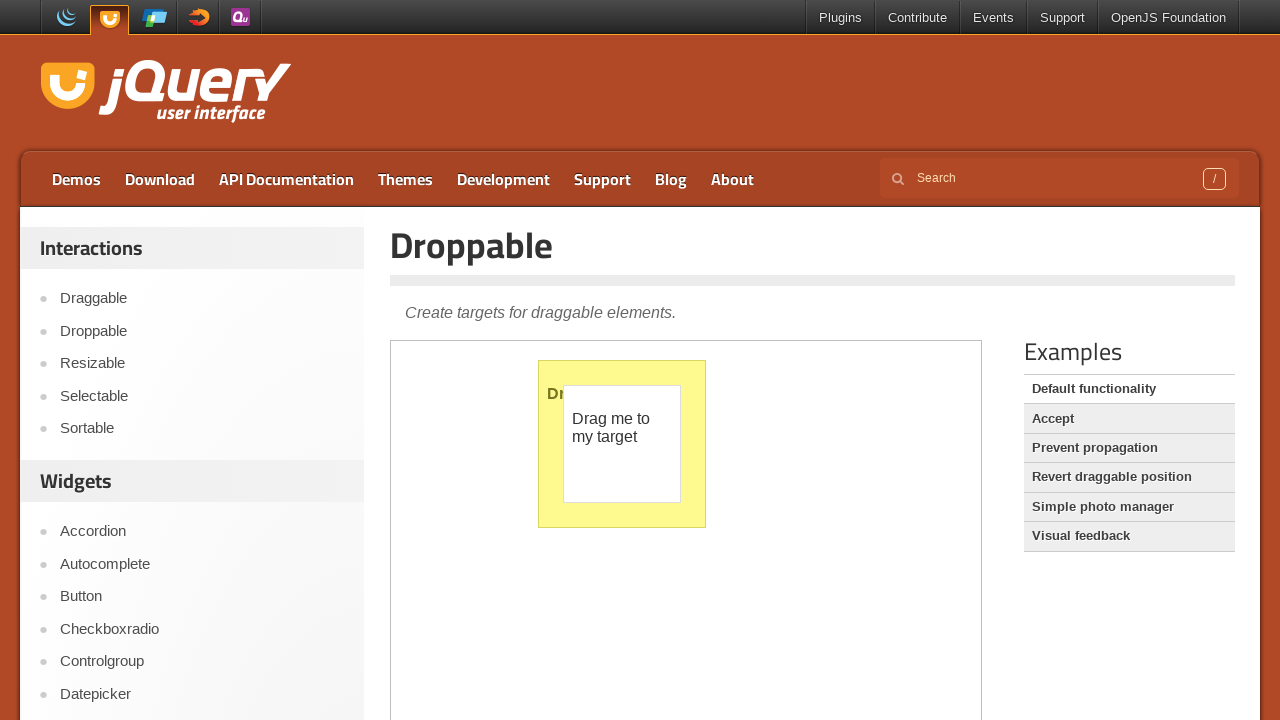

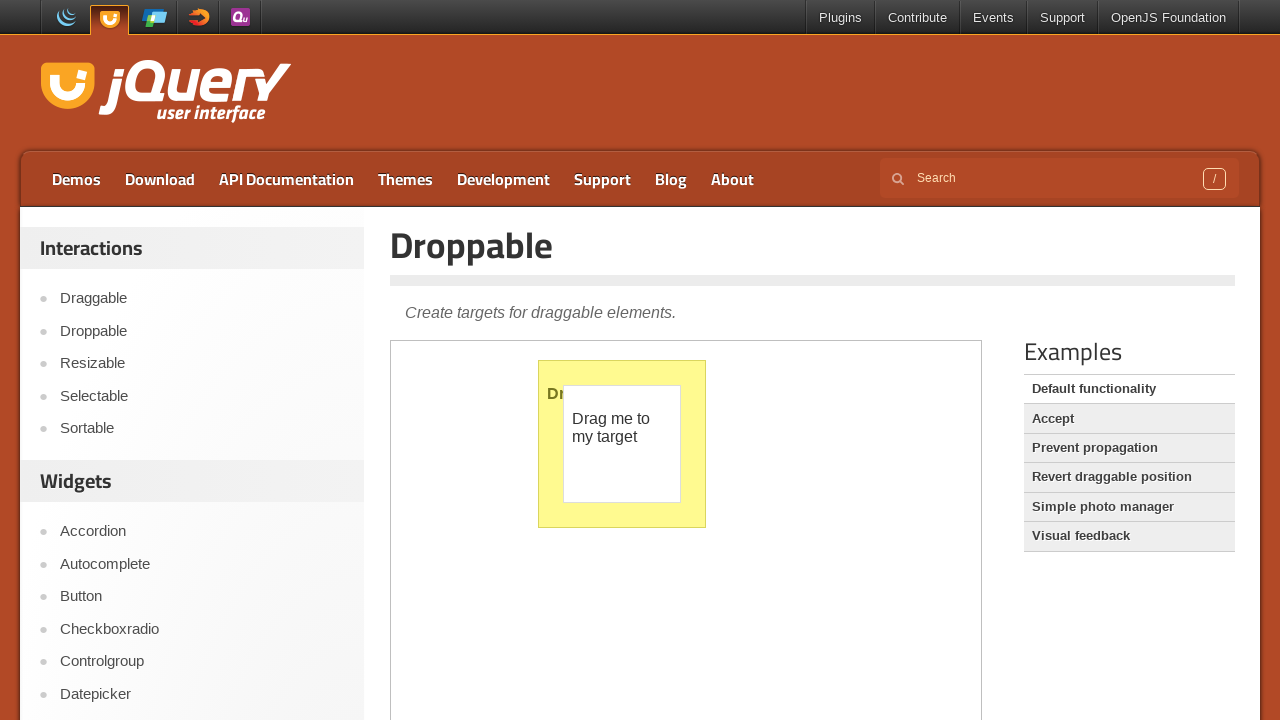